Navigates to either English or Arabic version of the site and verifies the language attribute

Starting URL: https://www.almosafer.com/ar

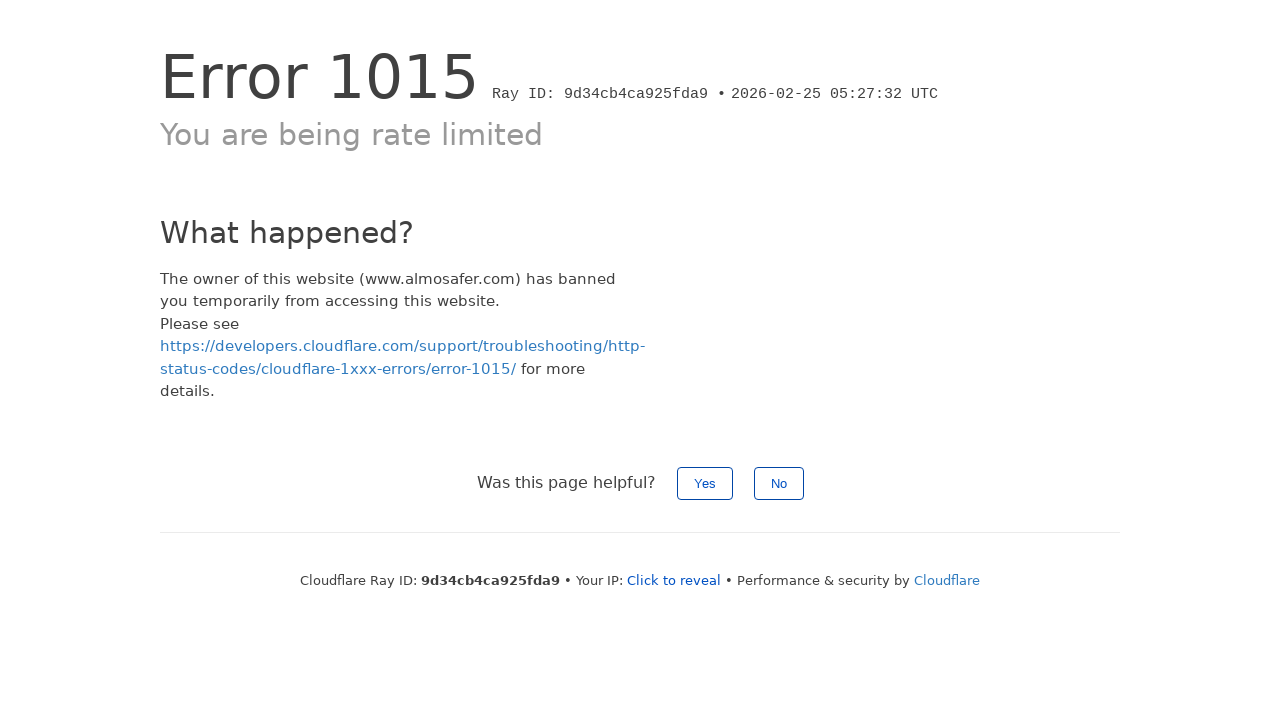

Navigated to Arabic version of almosafer.com
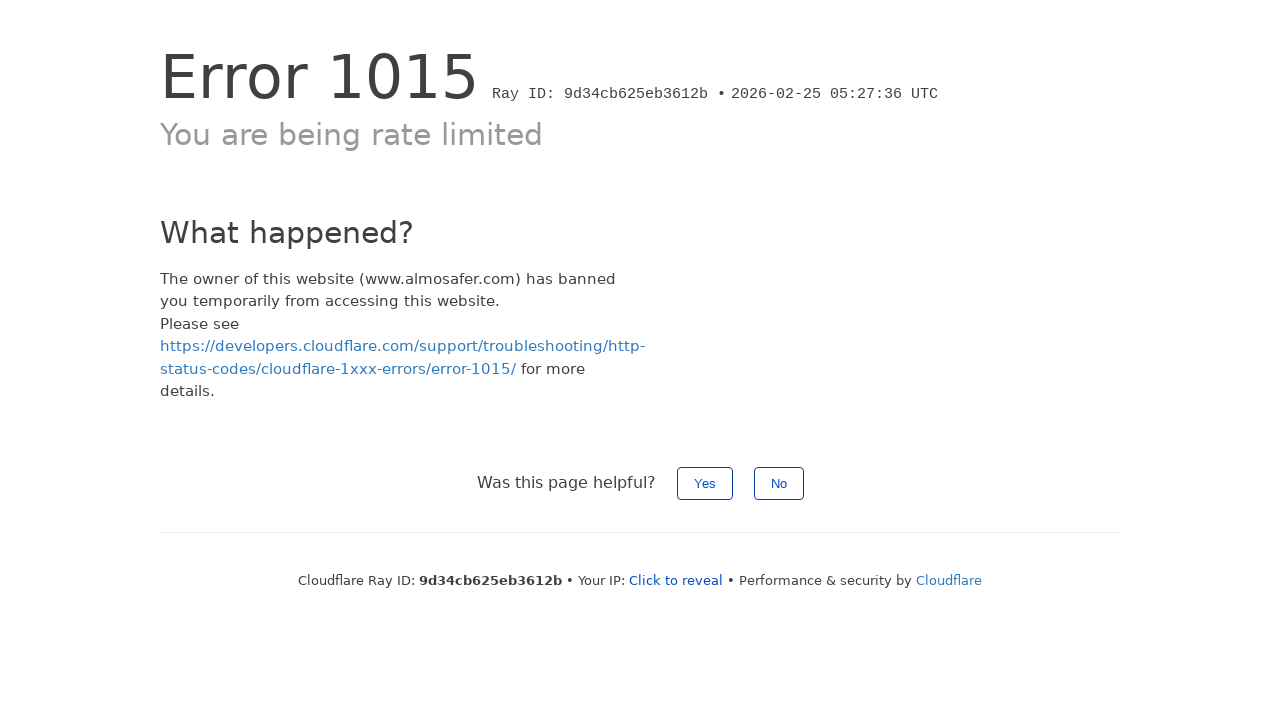

Located html element
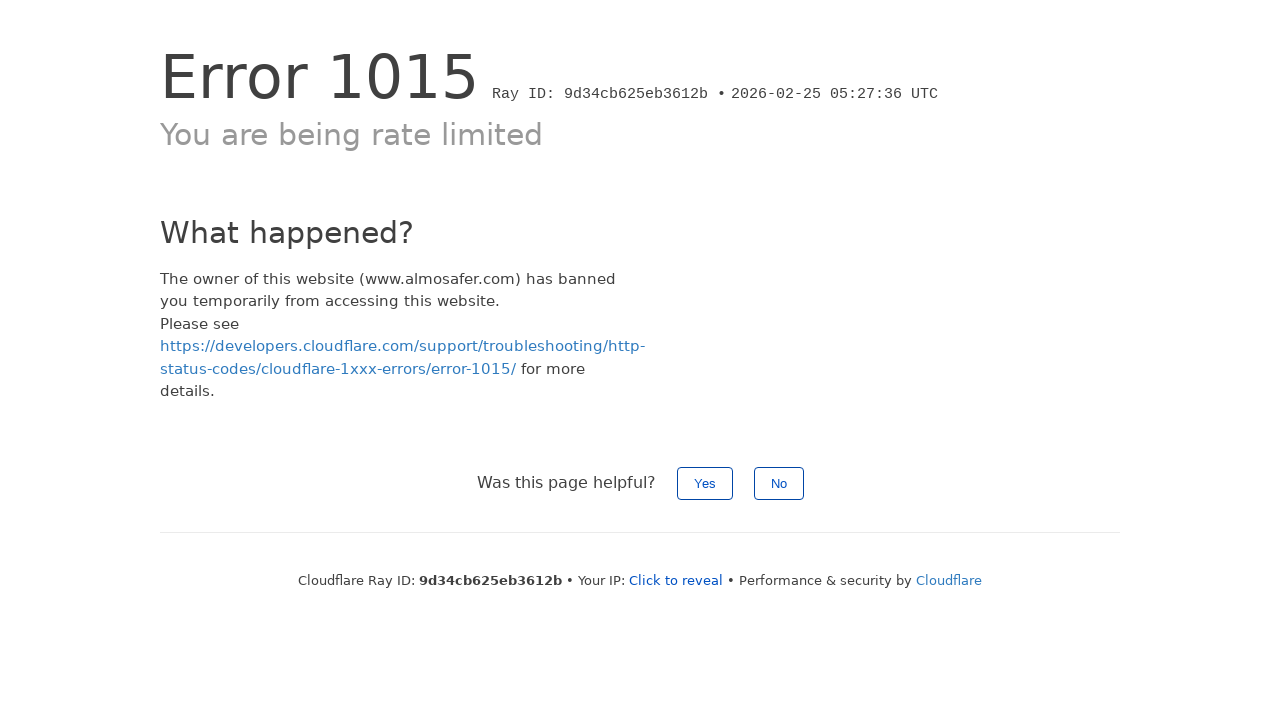

Retrieved language attribute: en-US
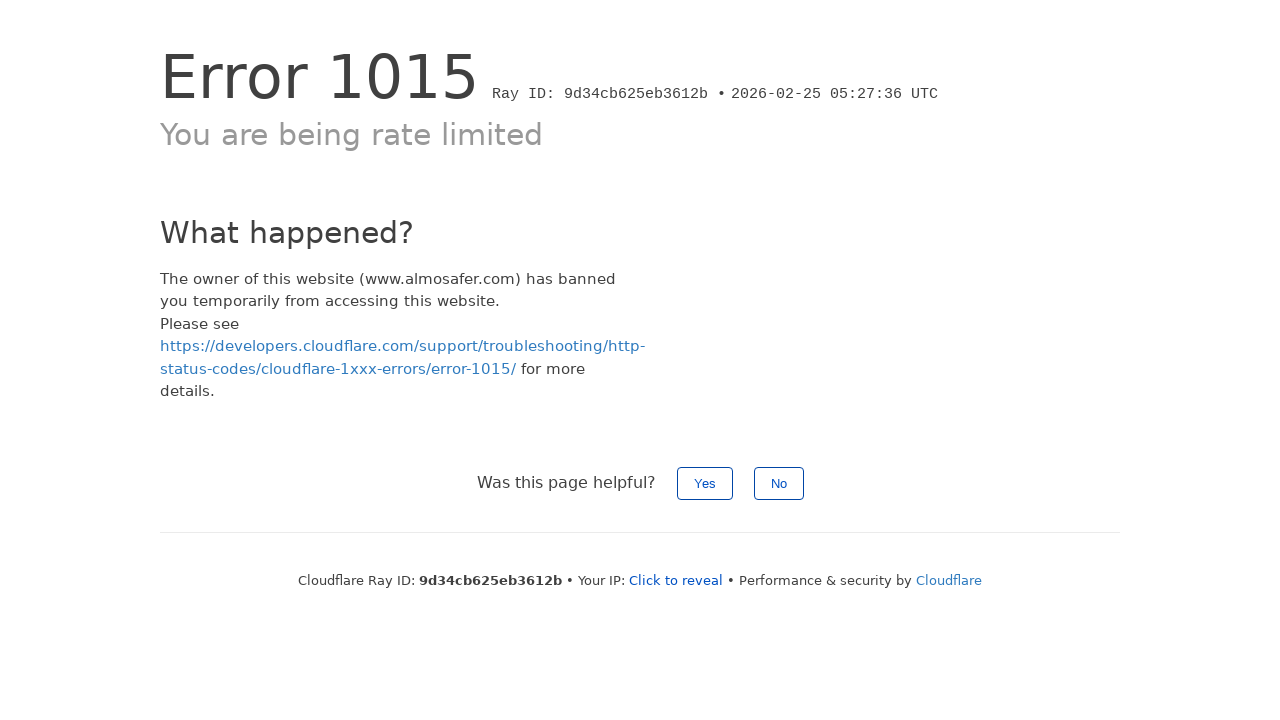

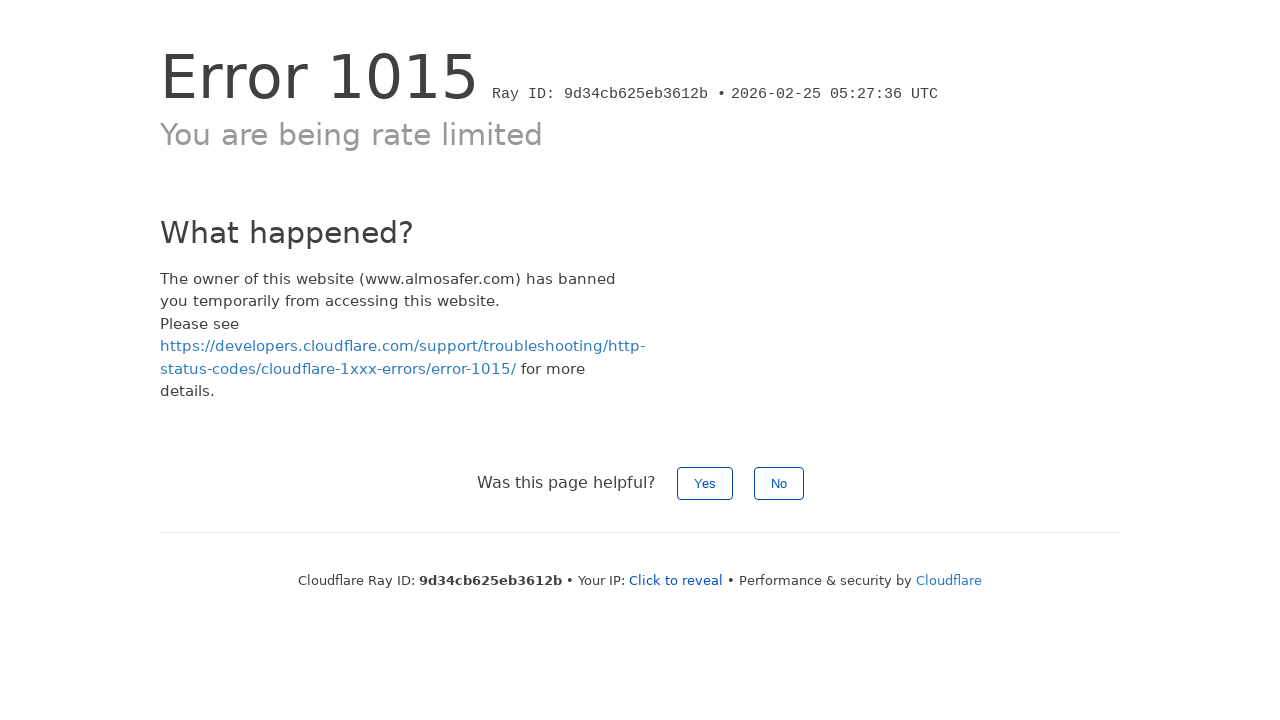